Tests navigation on the Cydeo practice tool by clicking the A/B Testing link, verifying the page title, navigating back, and verifying the home page title

Starting URL: https://practice.cydeo.com

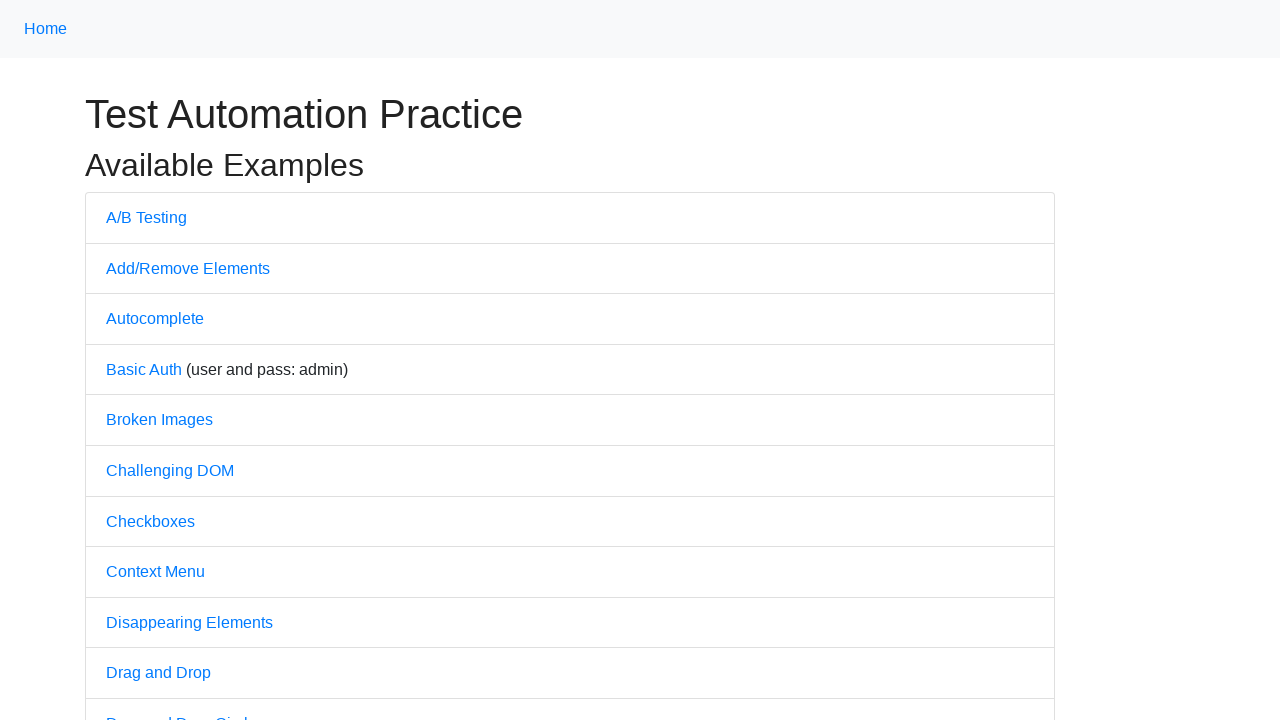

Clicked on A/B Testing link at (146, 217) on text=A/B Testing
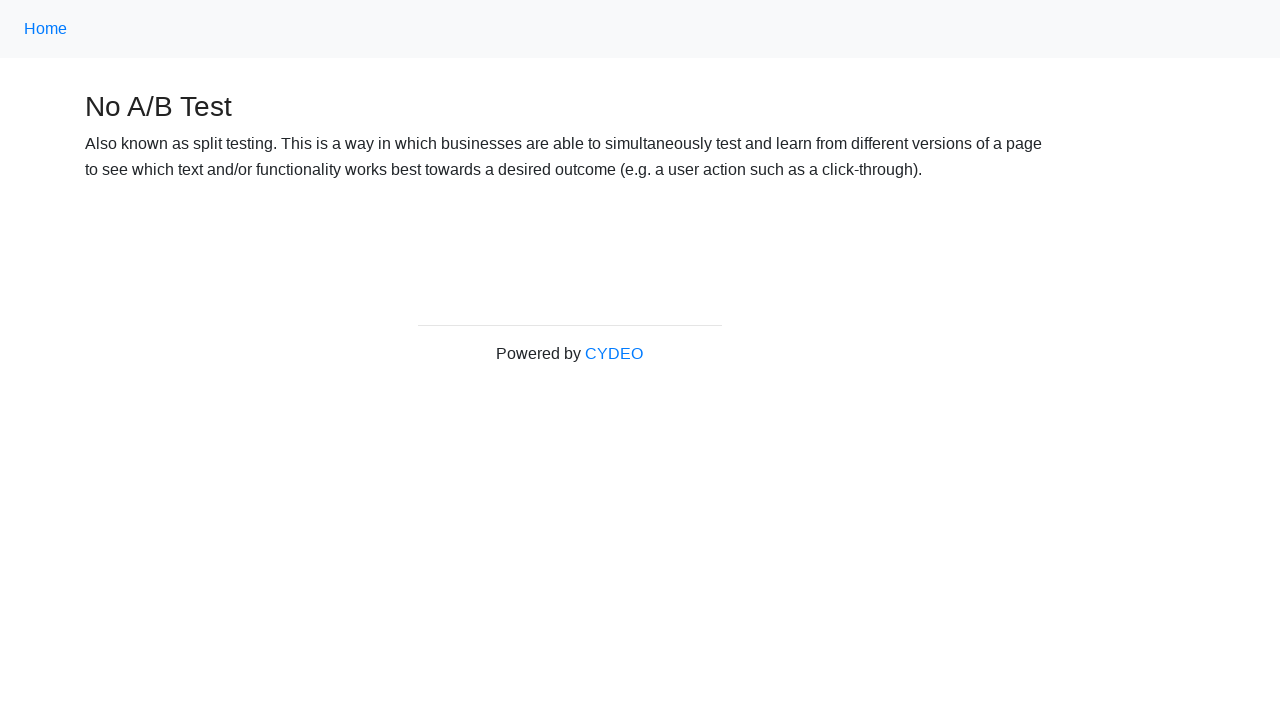

Verified A/B Testing page title is 'No A/B Test'
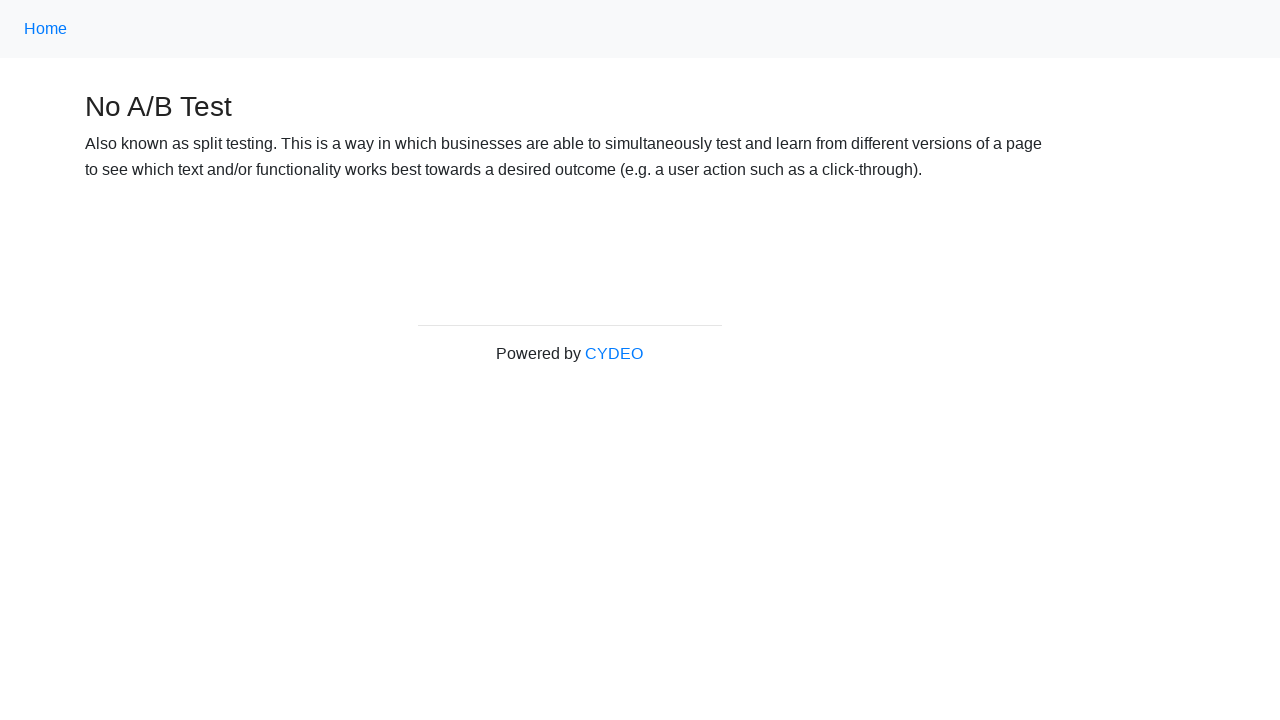

Navigated back to home page
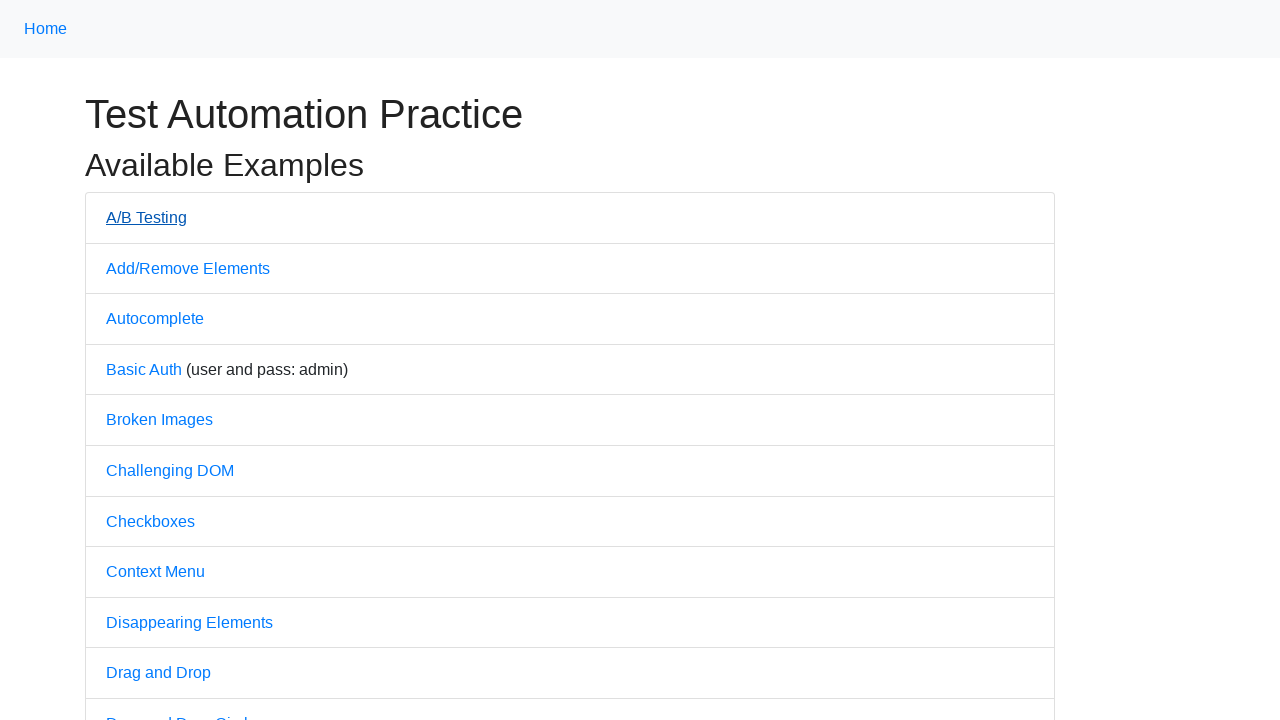

Verified home page title is 'Practice'
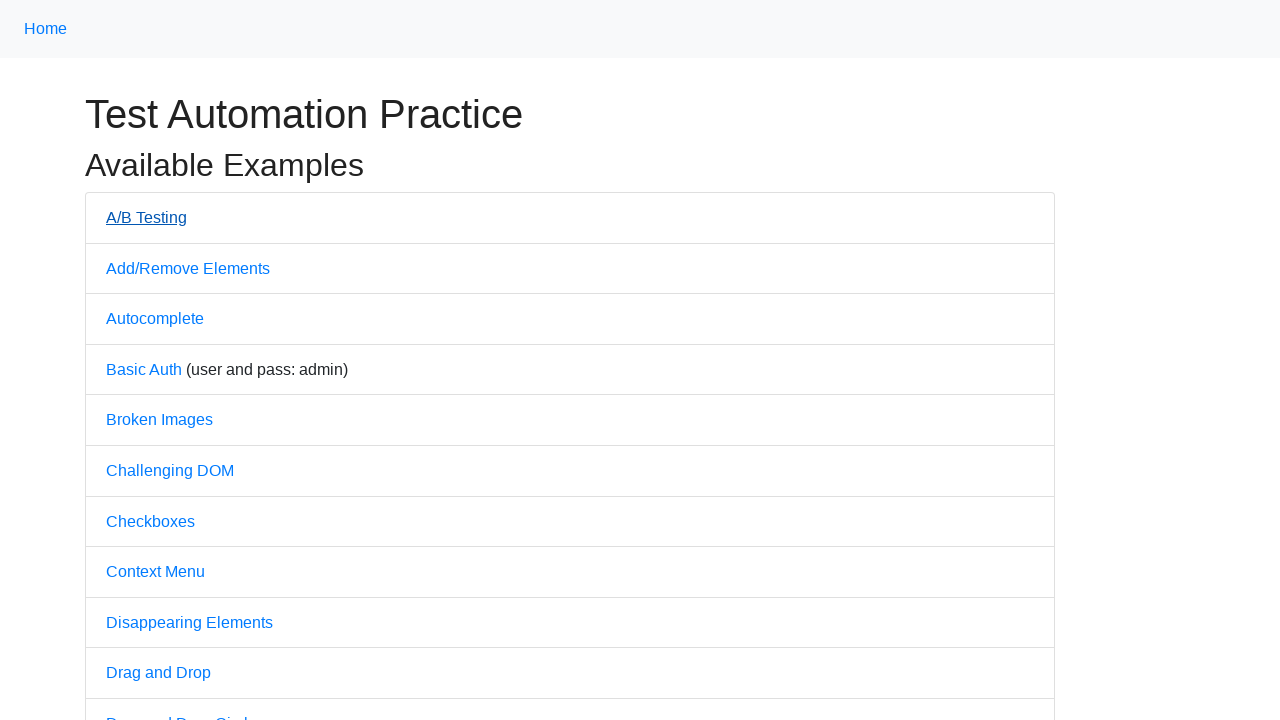

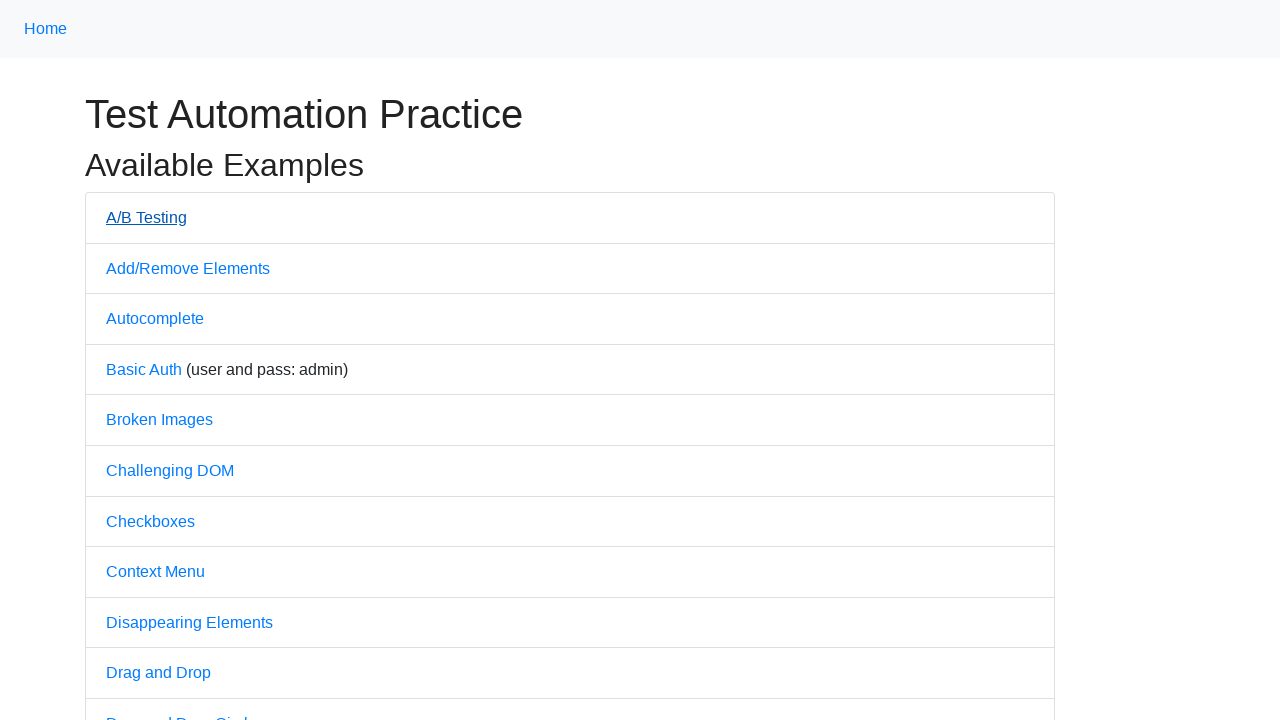